Tests an explicit wait scenario by waiting for a price element to show "$100", then clicking a book button, reading a value from the page, calculating a mathematical result using logarithm and sine functions, entering the result into a text field, and submitting the form.

Starting URL: http://suninjuly.github.io/explicit_wait2.html

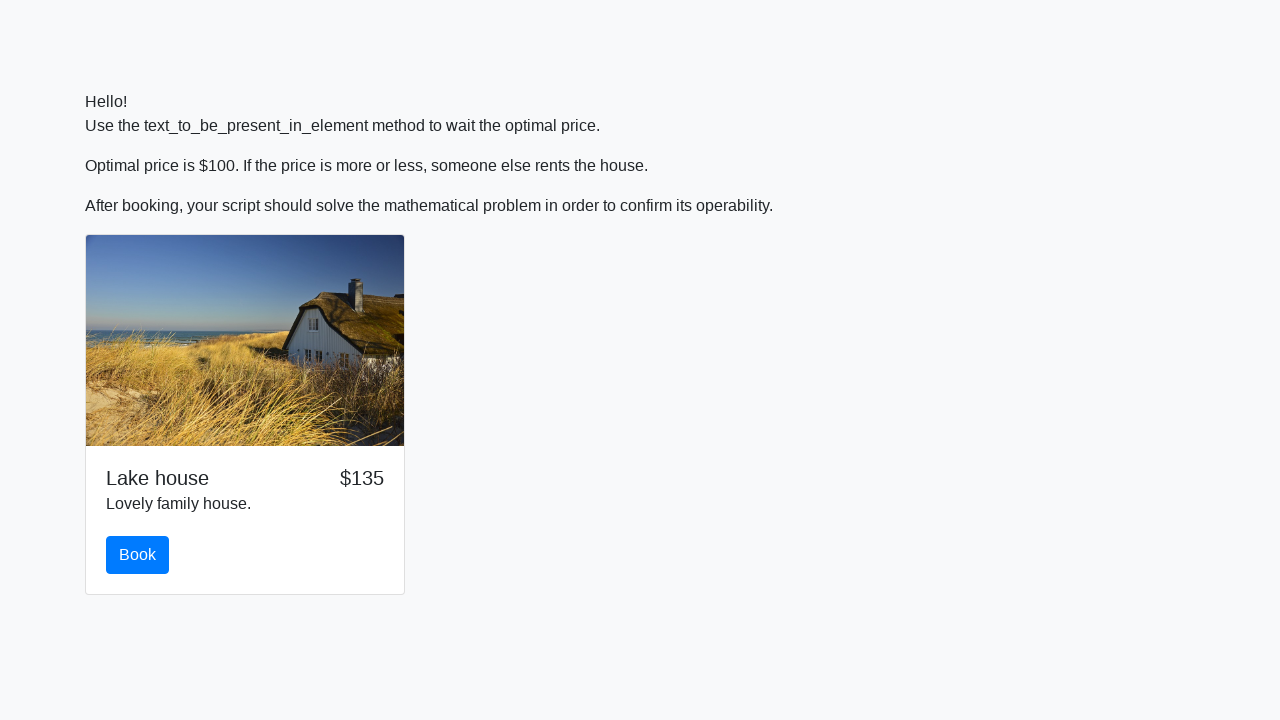

Waited for price element to show '$100'
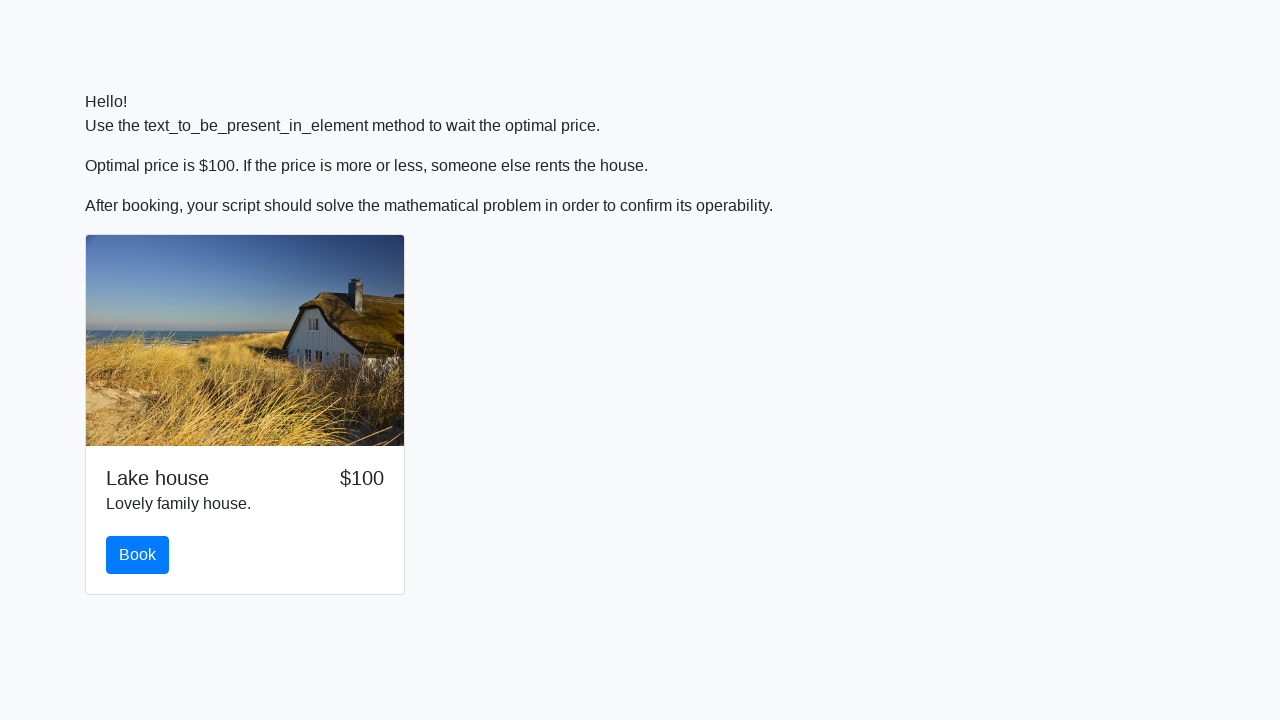

Clicked the book button at (138, 555) on #book
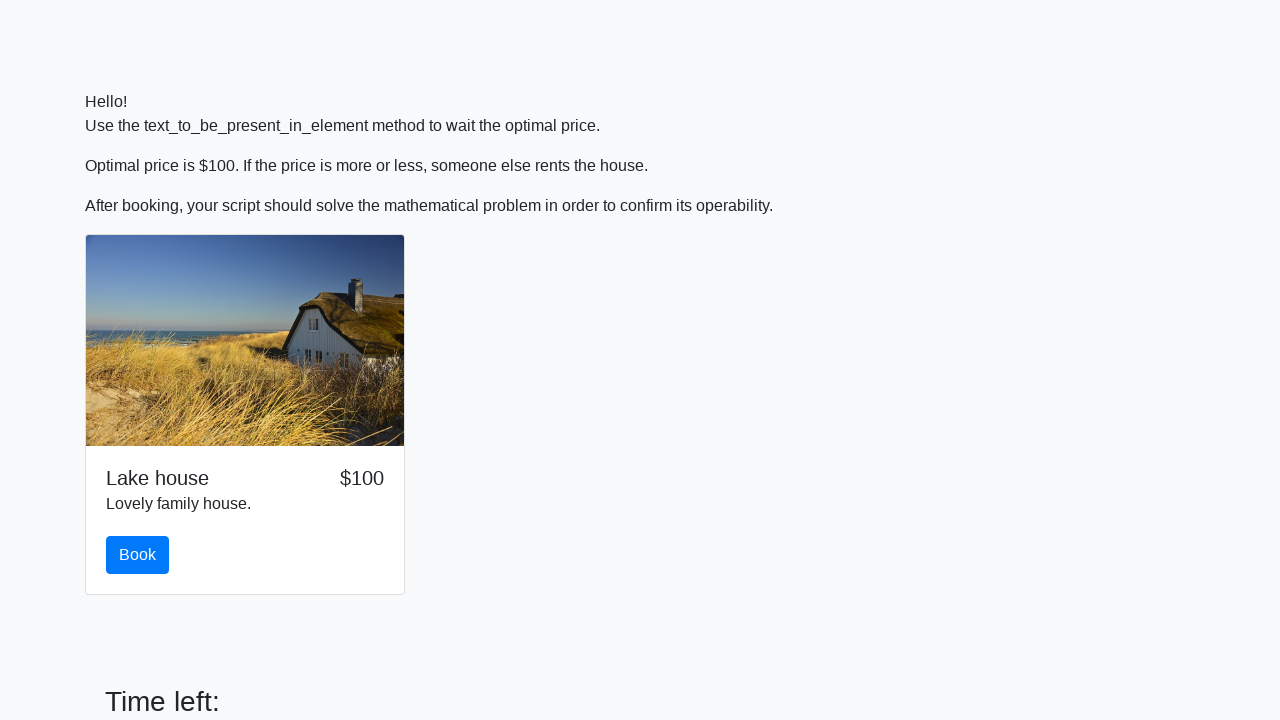

Retrieved value from input_value element: 354
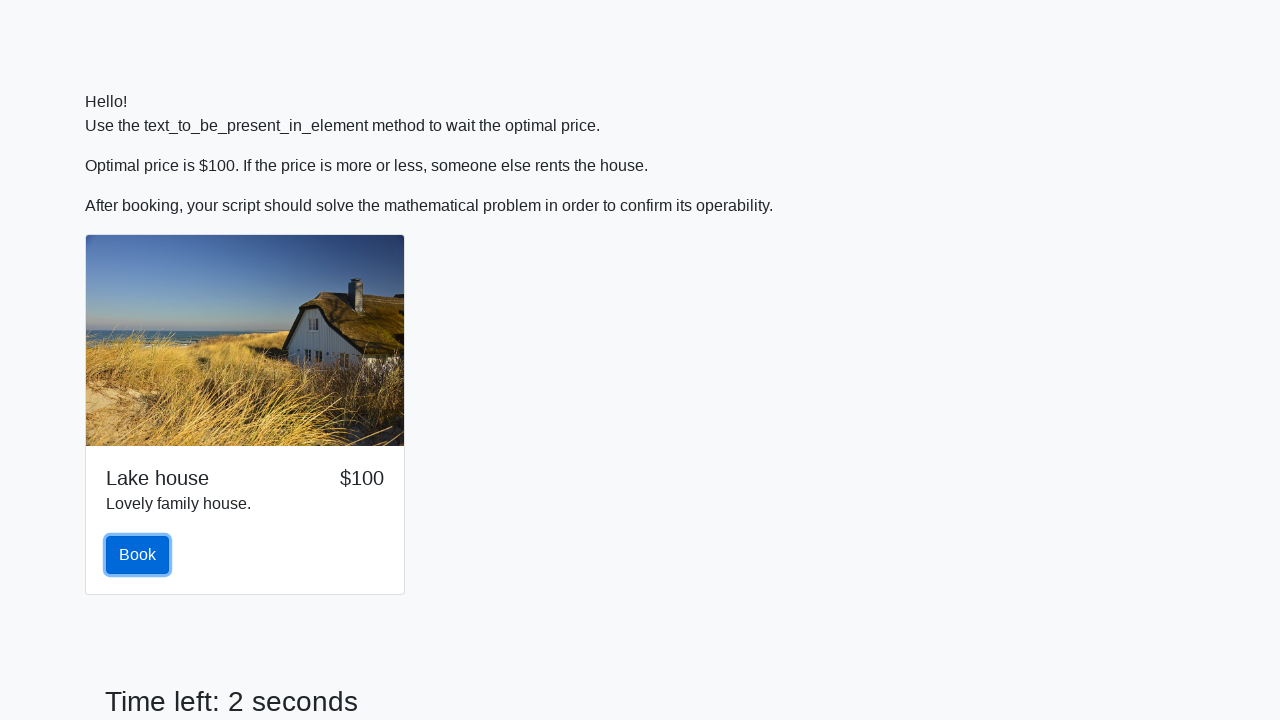

Calculated mathematical result using logarithm and sine functions: 2.312283547410535
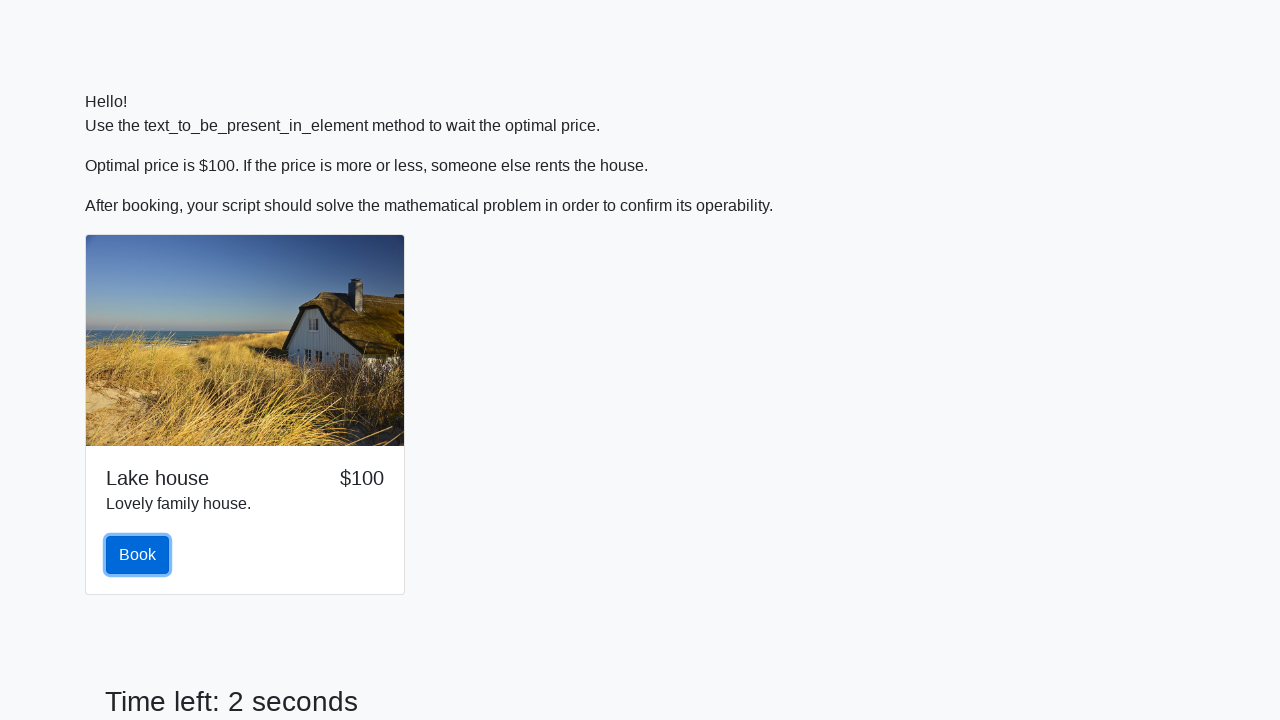

Filled calculated result '2.312283547410535' into text field on input[type='text']
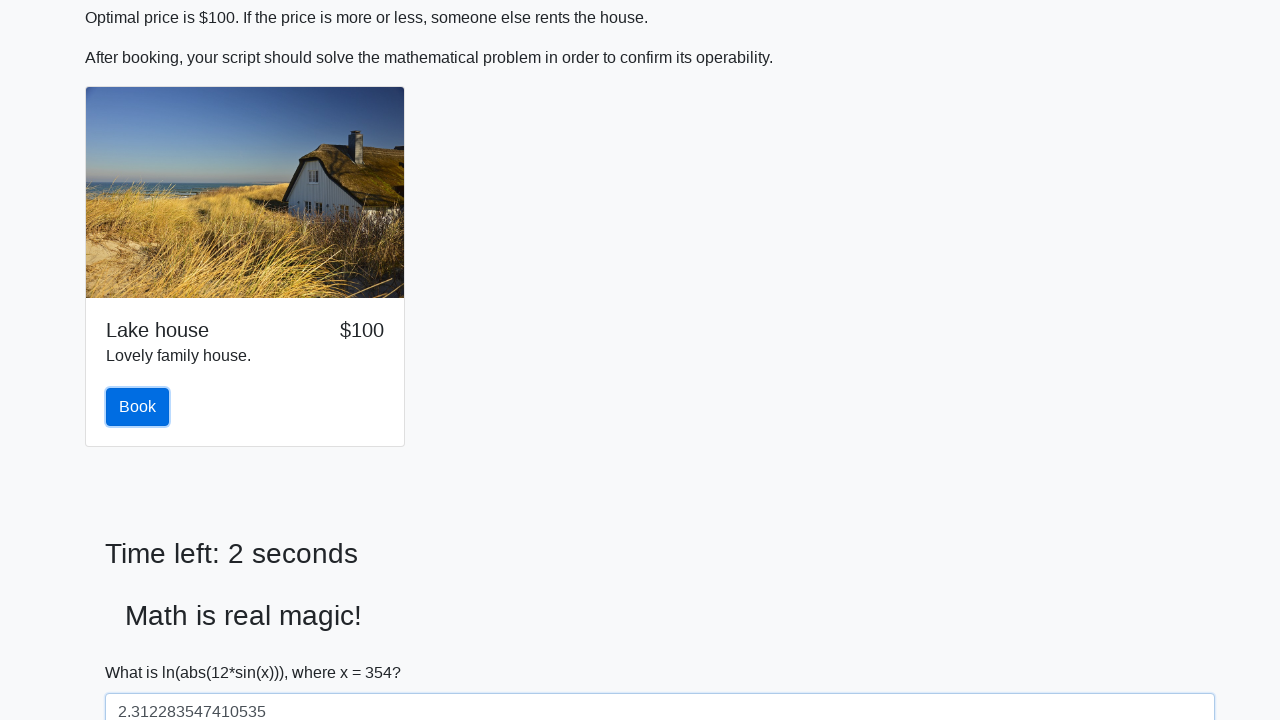

Clicked the Submit button to complete form submission at (143, 651) on xpath=//button[text()='Submit'] | //*[text()='Submit']
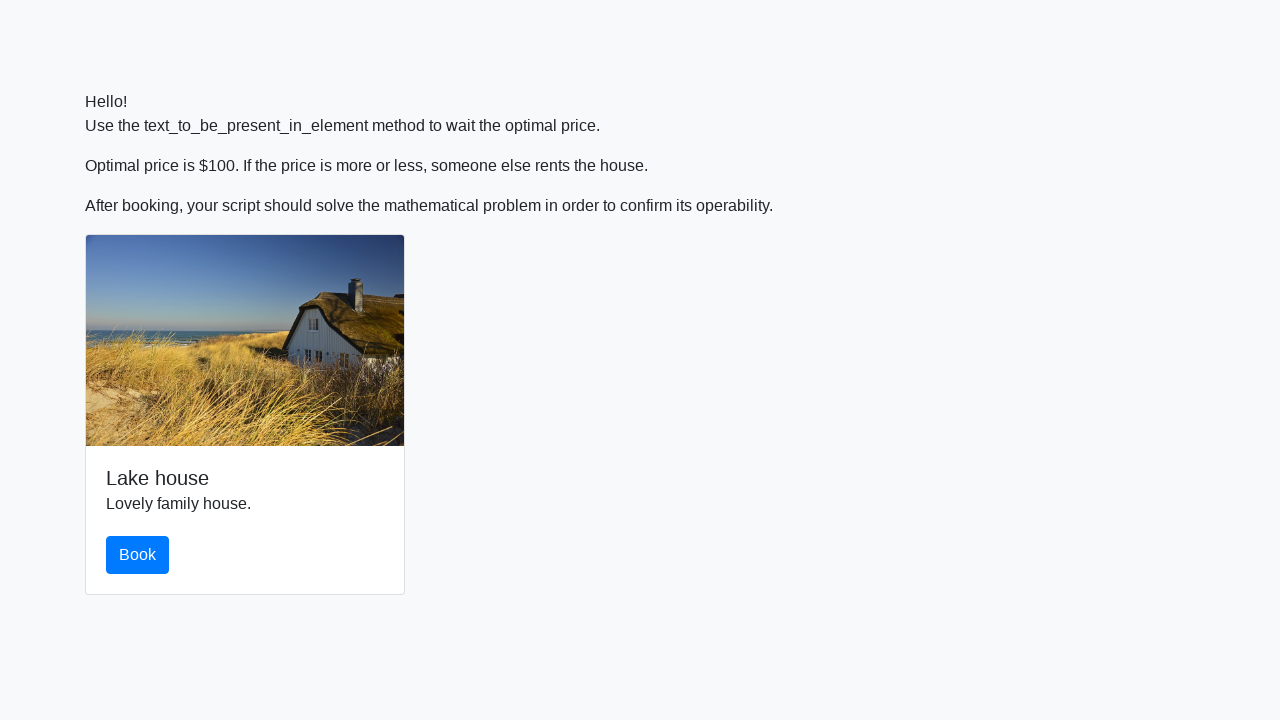

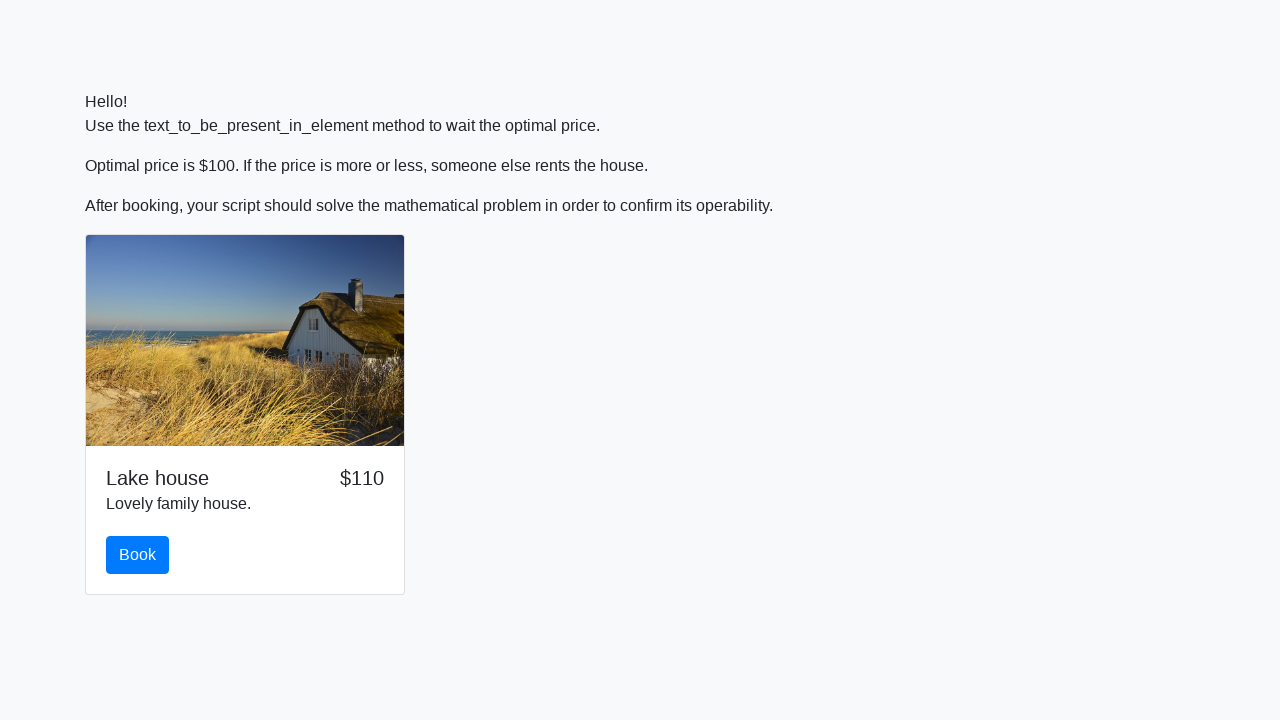